Tests bootstrap modal dialogs by launching single and multiple modals, then closing them using save buttons.

Starting URL: https://www.lambdatest.com/selenium-playground/bootstrap-modal-demo

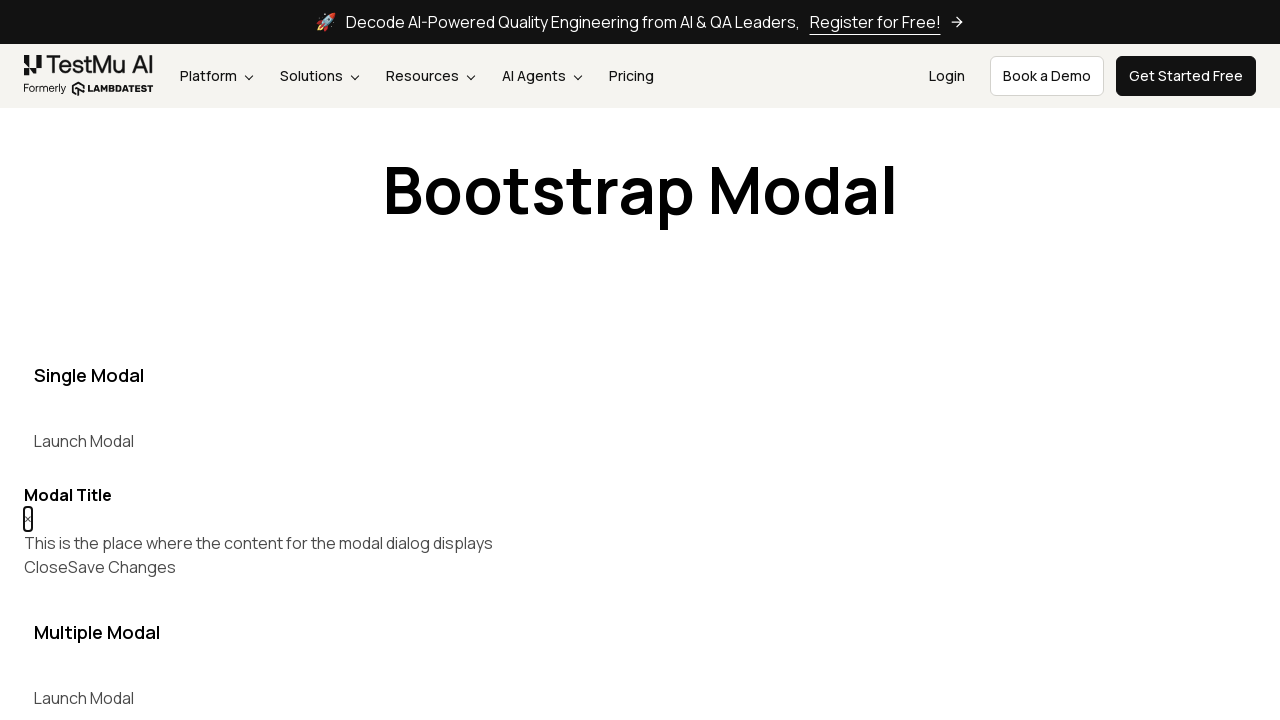

Clicked first 'Launch Modal' button to open single modal at (84, 441) on xpath=//button[contains(text(),'Launch Modal')] >> nth=0
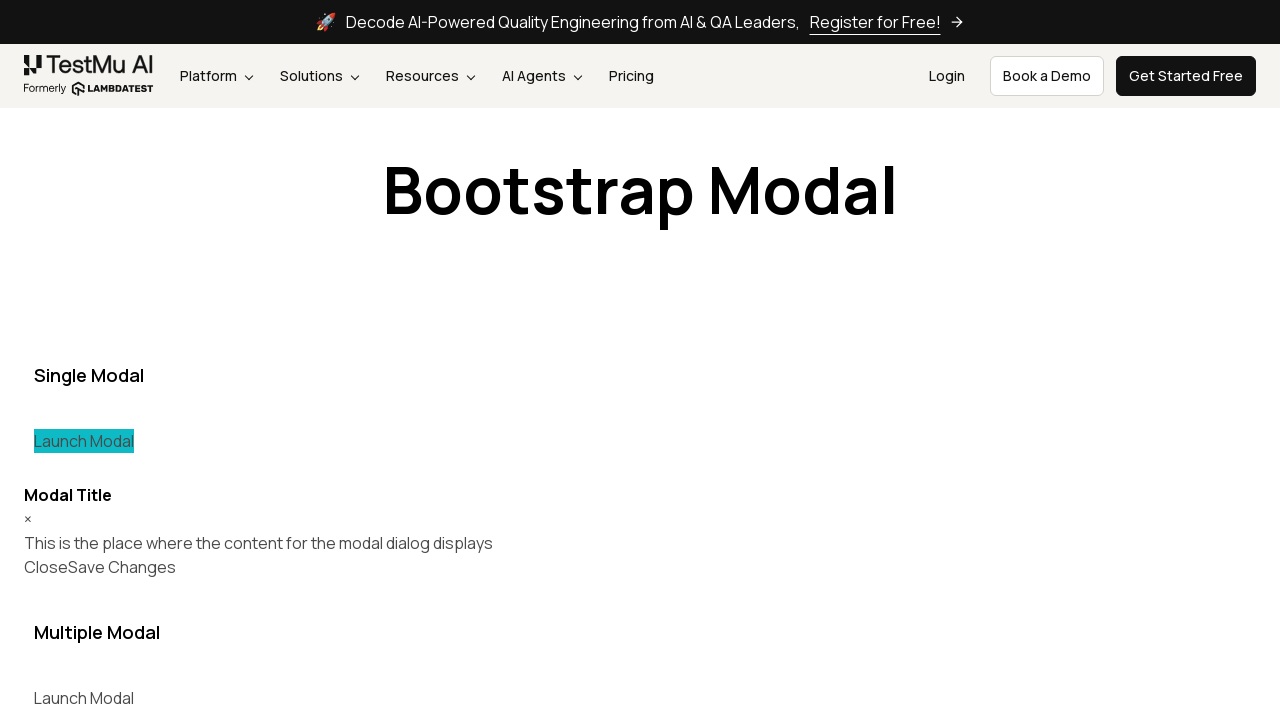

Modal dialog became visible
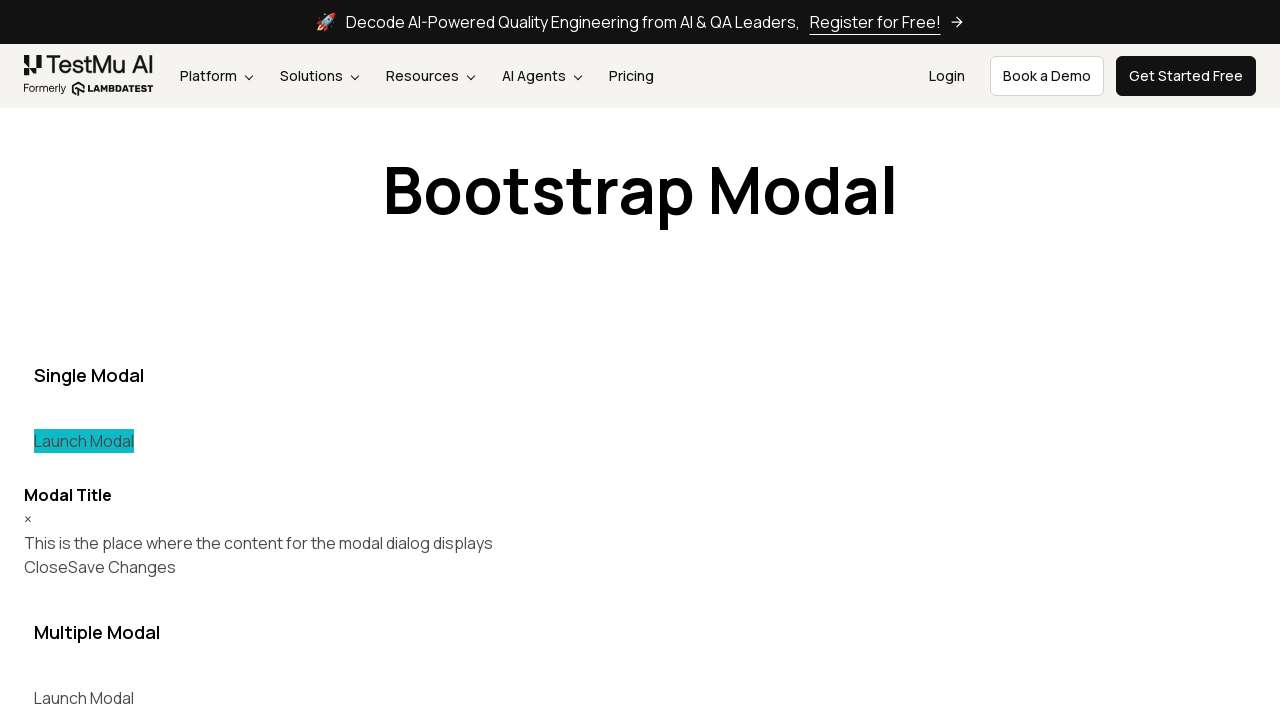

Clicked 'Save Changes' button to close first modal at (122, 567) on xpath=//button[contains(text(),'Save Changes')]
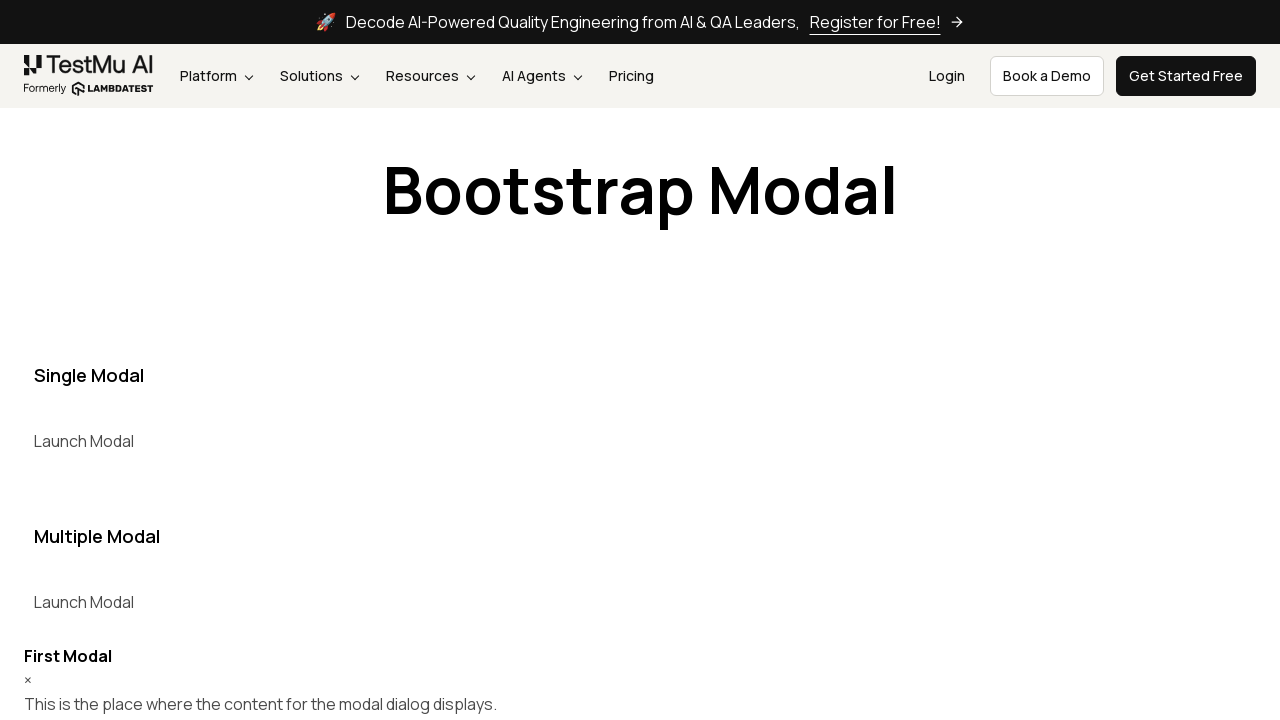

Waited for first modal to close
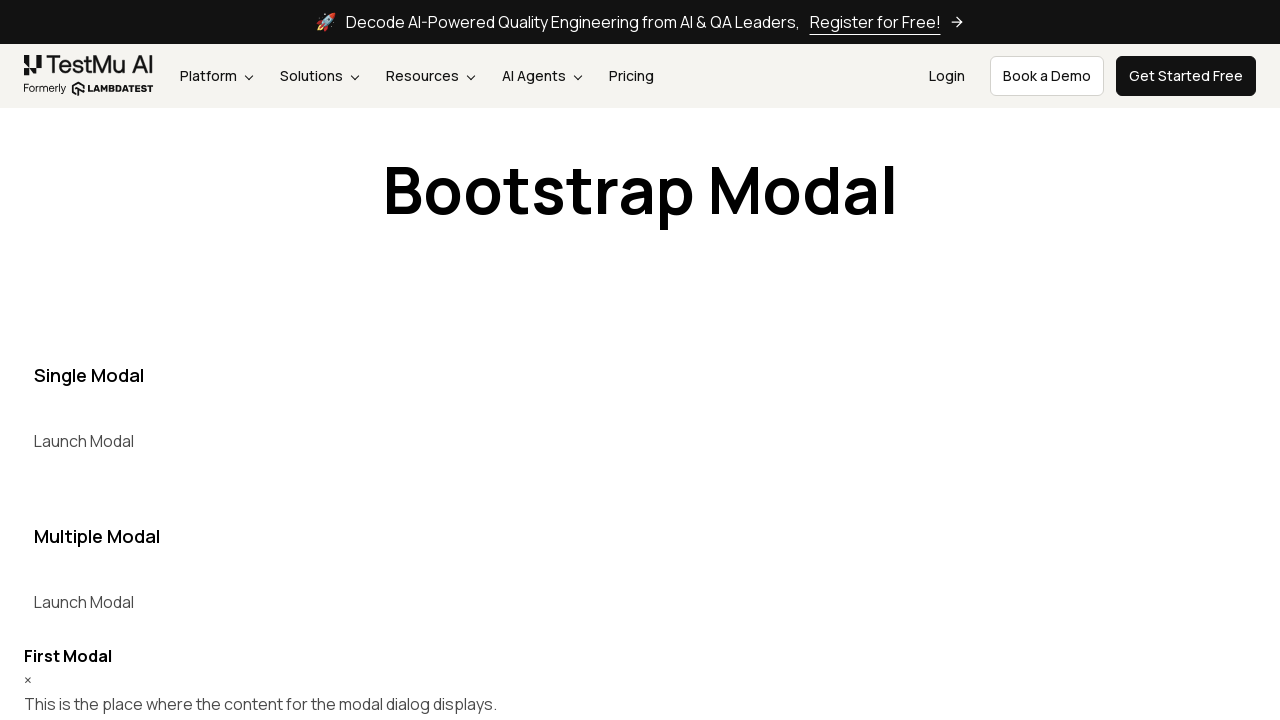

Clicked second 'Launch Modal' button at (84, 602) on xpath=//button[contains(text(),'Launch Modal')] >> nth=1
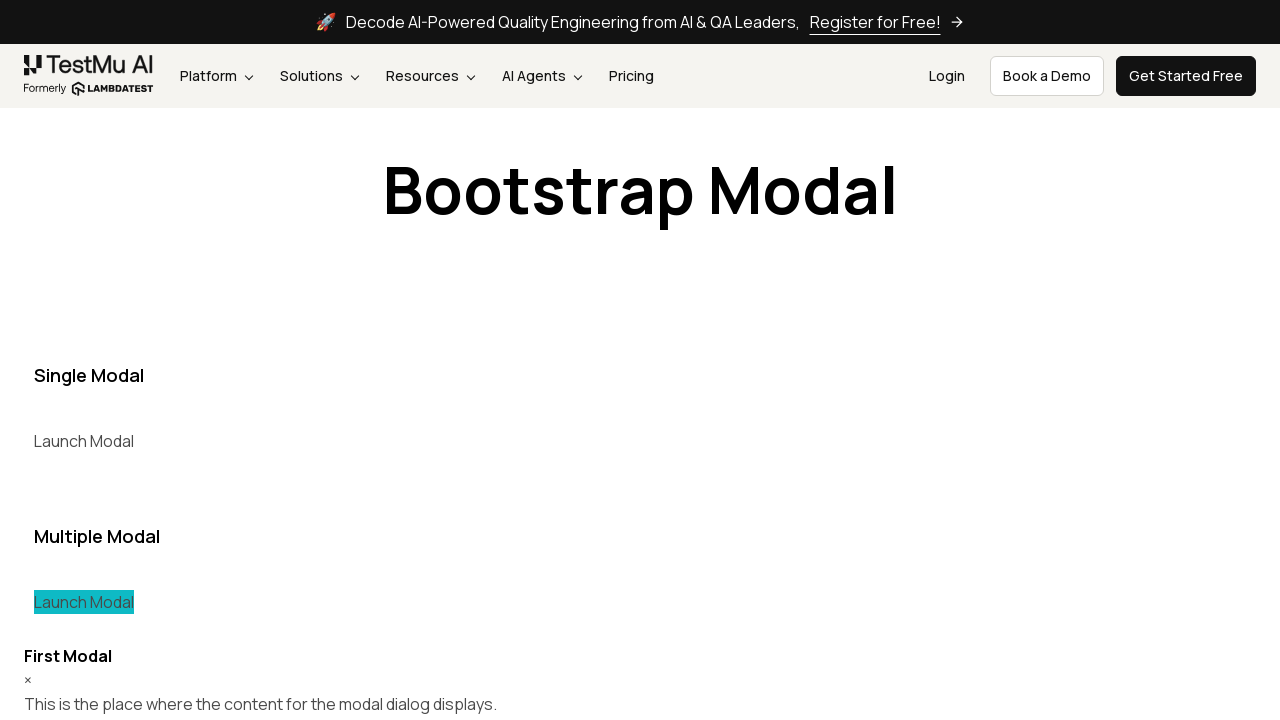

Waited for second modal to load
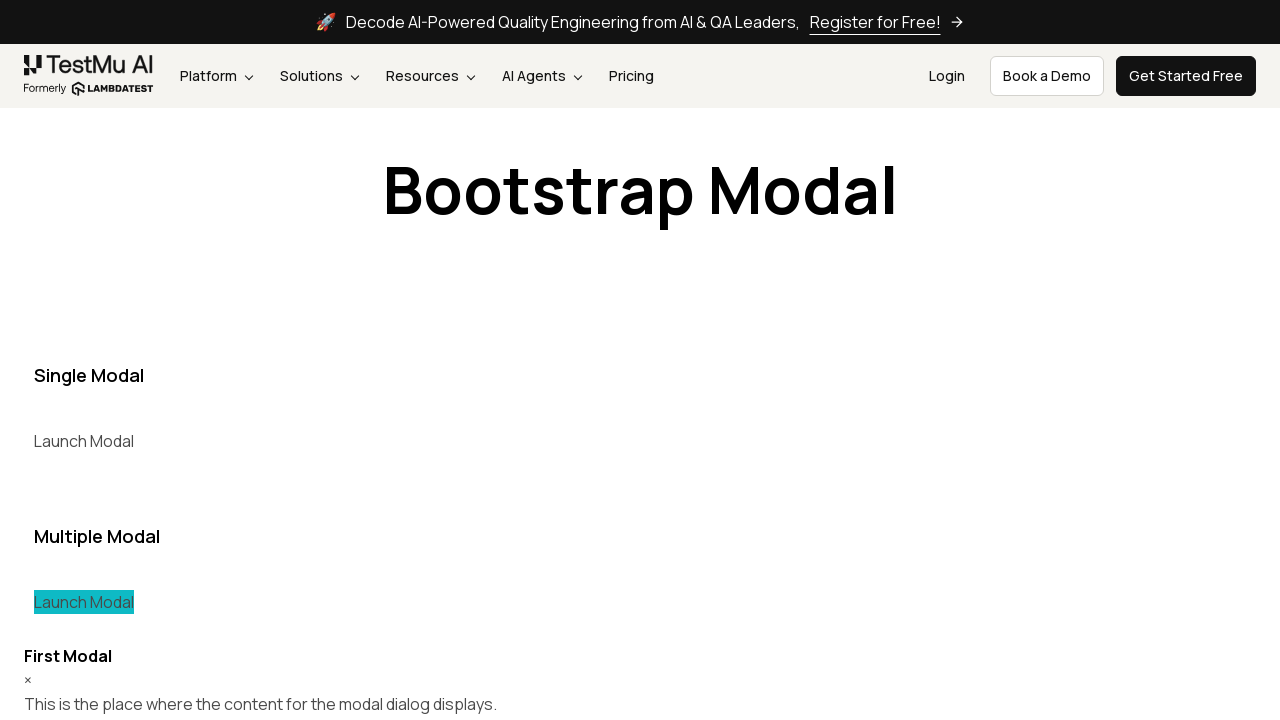

Clicked third 'Launch Modal' button at (74, 360) on xpath=//button[contains(text(),'Launch Modal')] >> nth=2
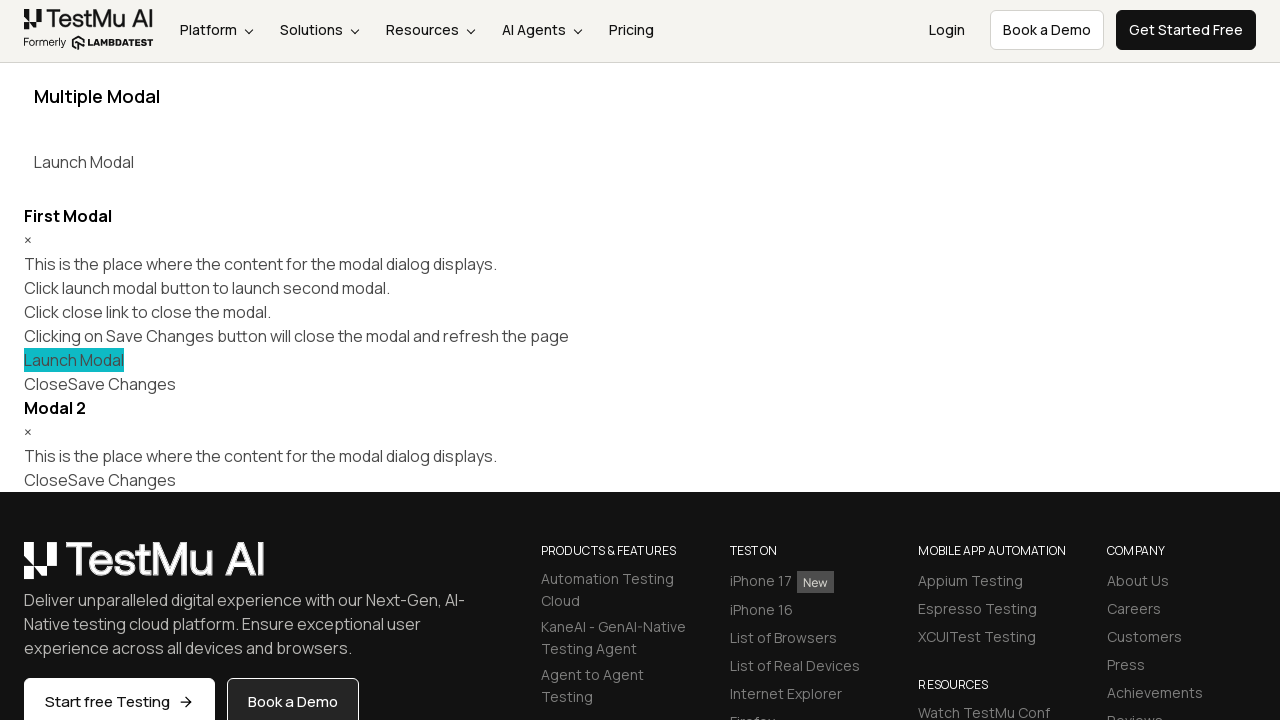

Waited for third modal to load
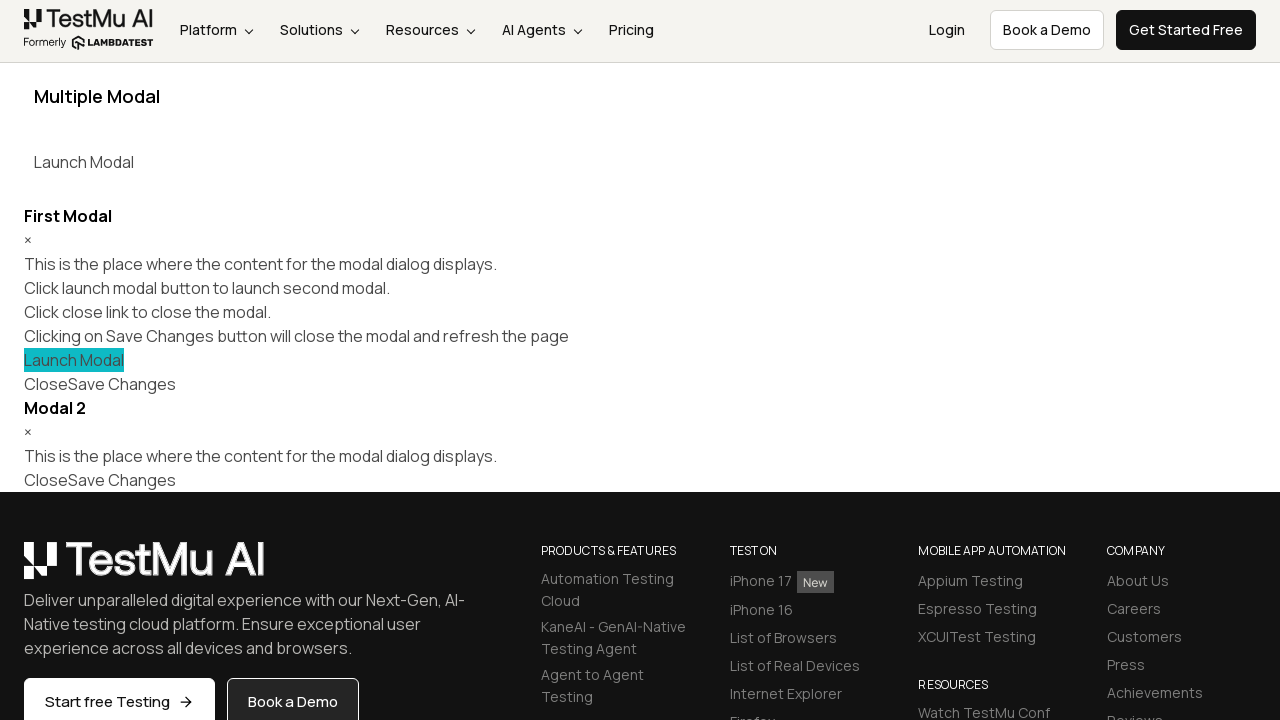

Clicked 'Save Changes' button on third modal at (122, 480) on xpath=//button[contains(text(),'Save Changes')] >> nth=2
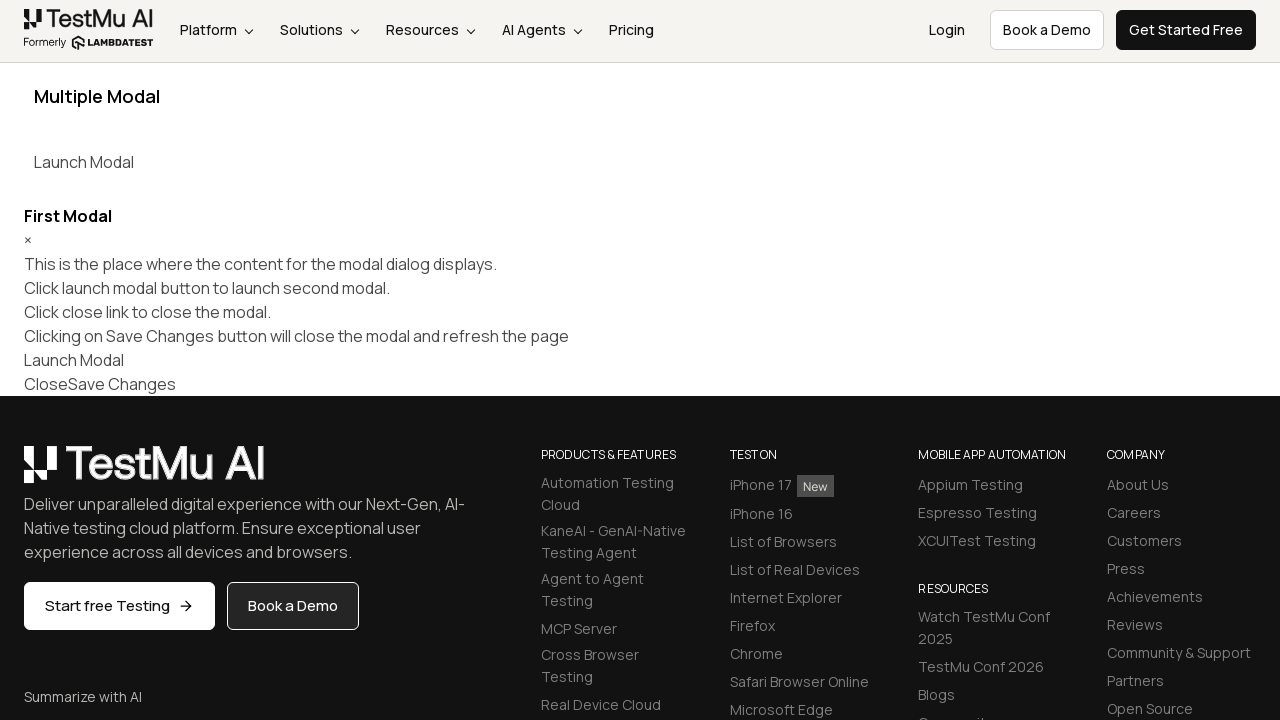

Waited for third modal to close
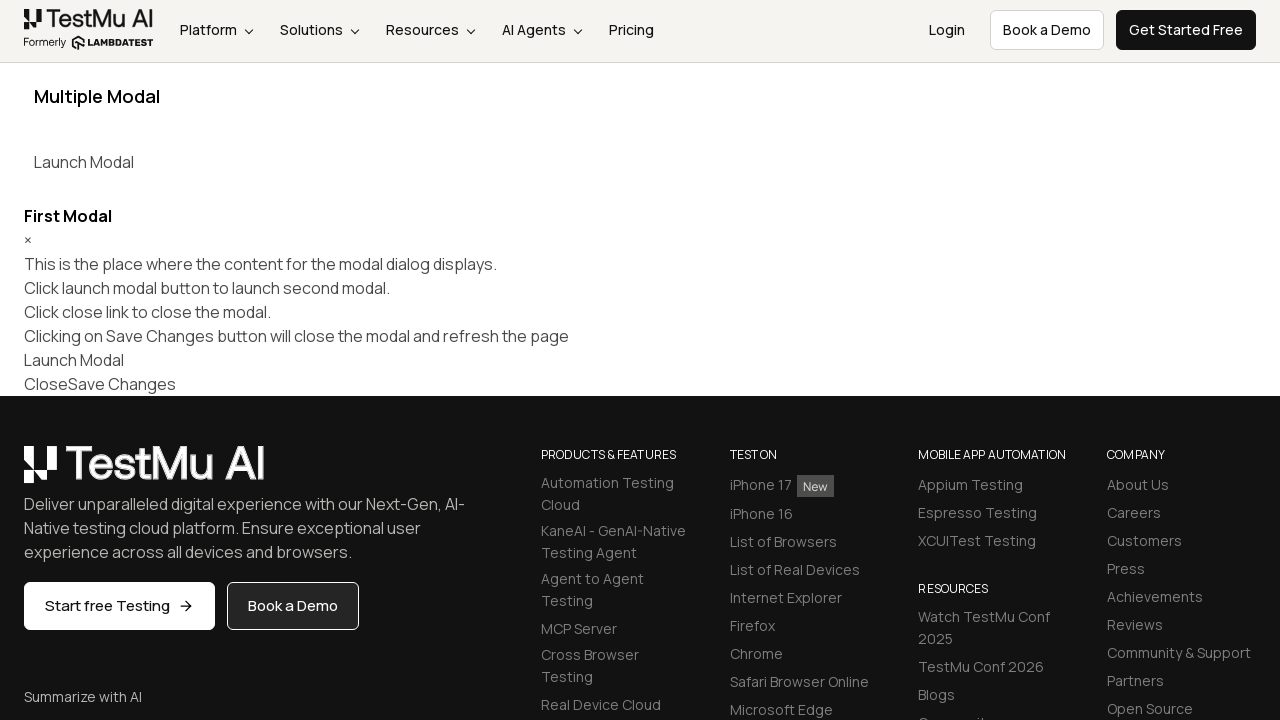

Clicked 'Save Changes' button on second modal at (122, 384) on xpath=//button[contains(text(),'Save Changes')] >> nth=1
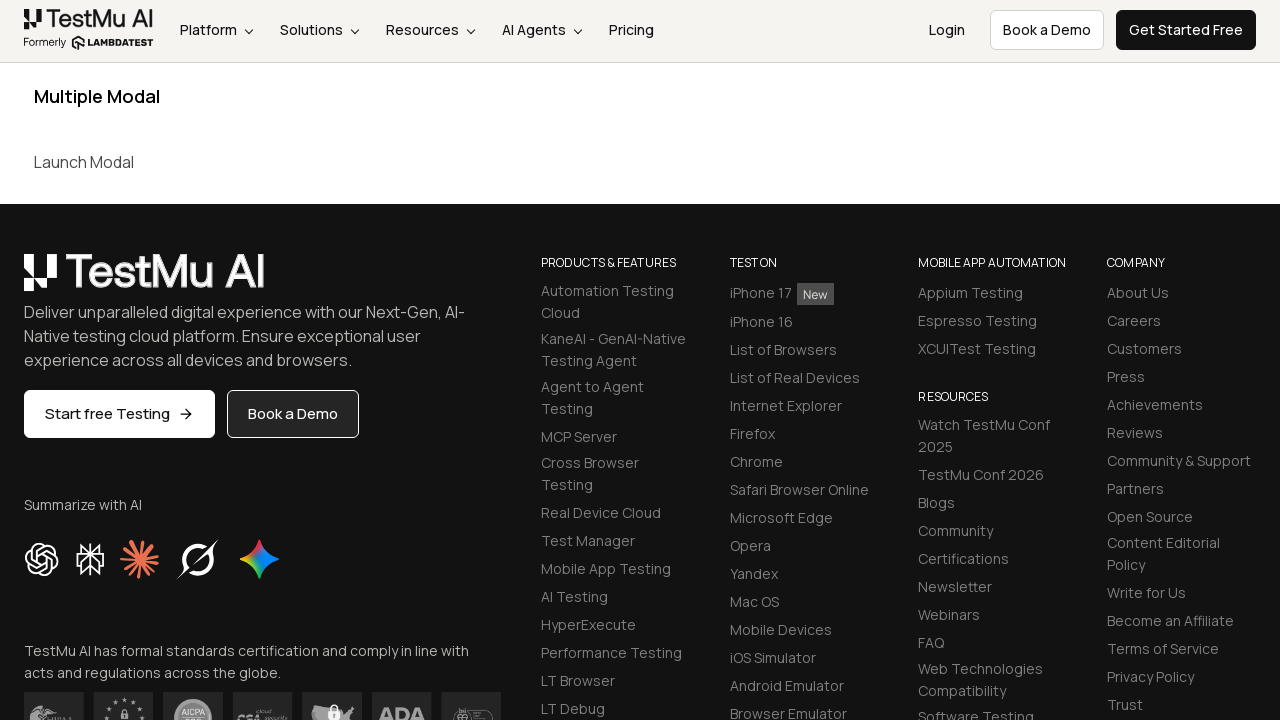

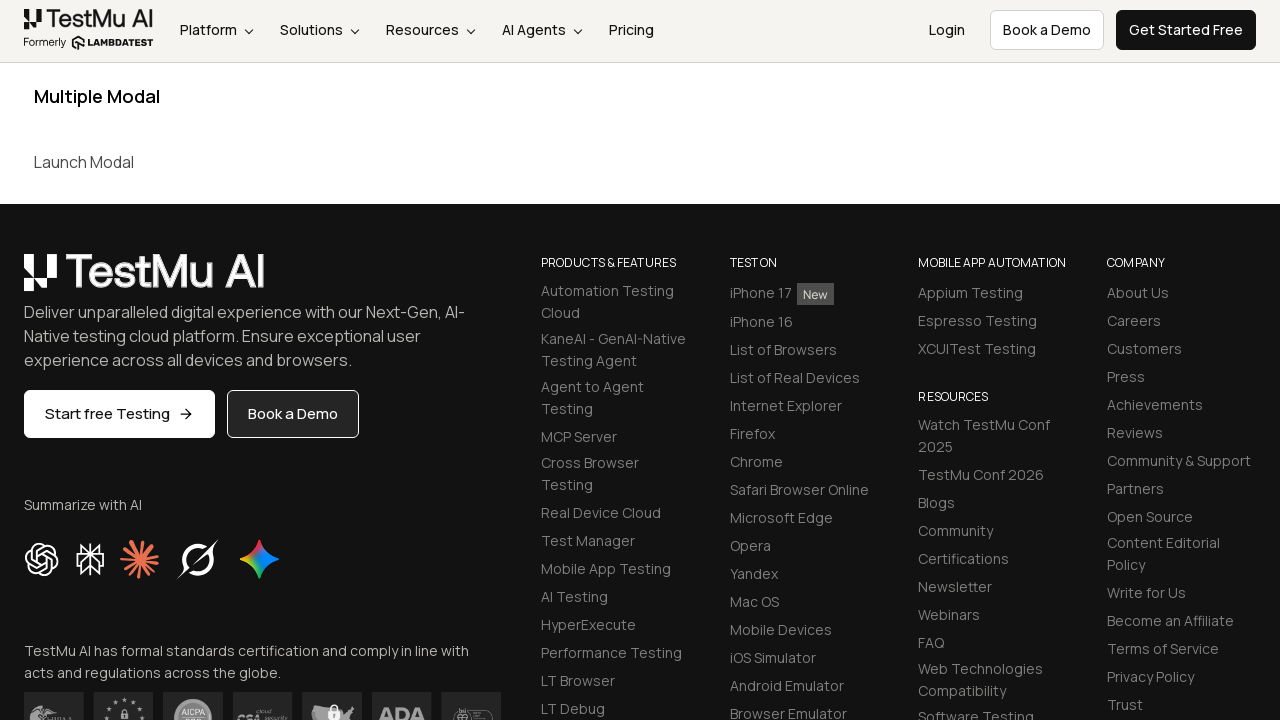